Tests drag and drop functionality using click-and-hold, move, and release actions separately

Starting URL: https://jqueryui.com/droppable/

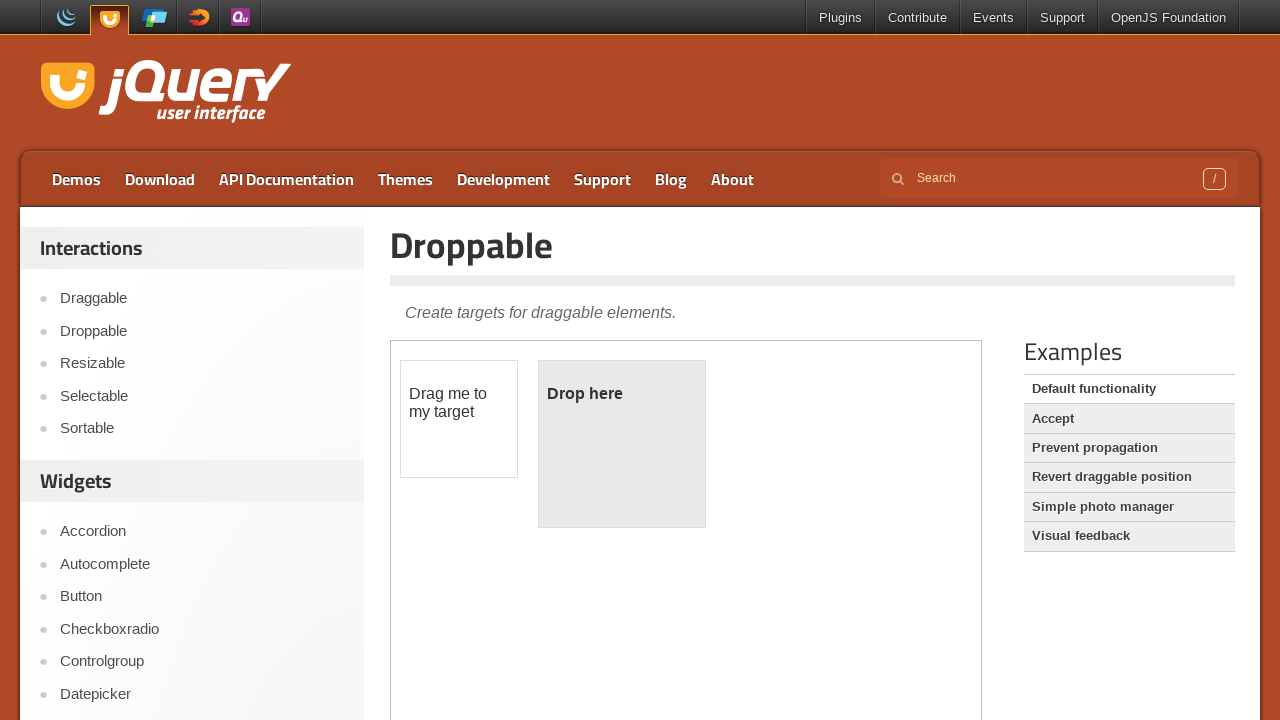

Located iframe containing draggable elements
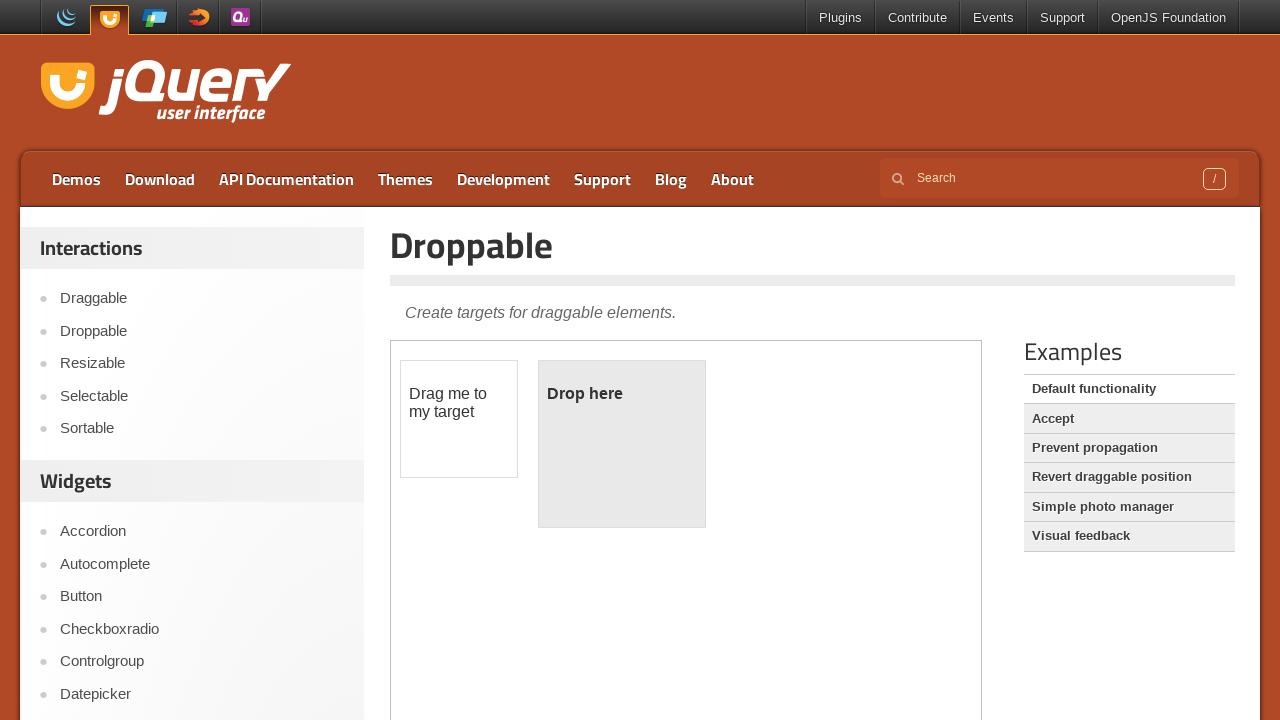

Located source draggable element with id 'draggable'
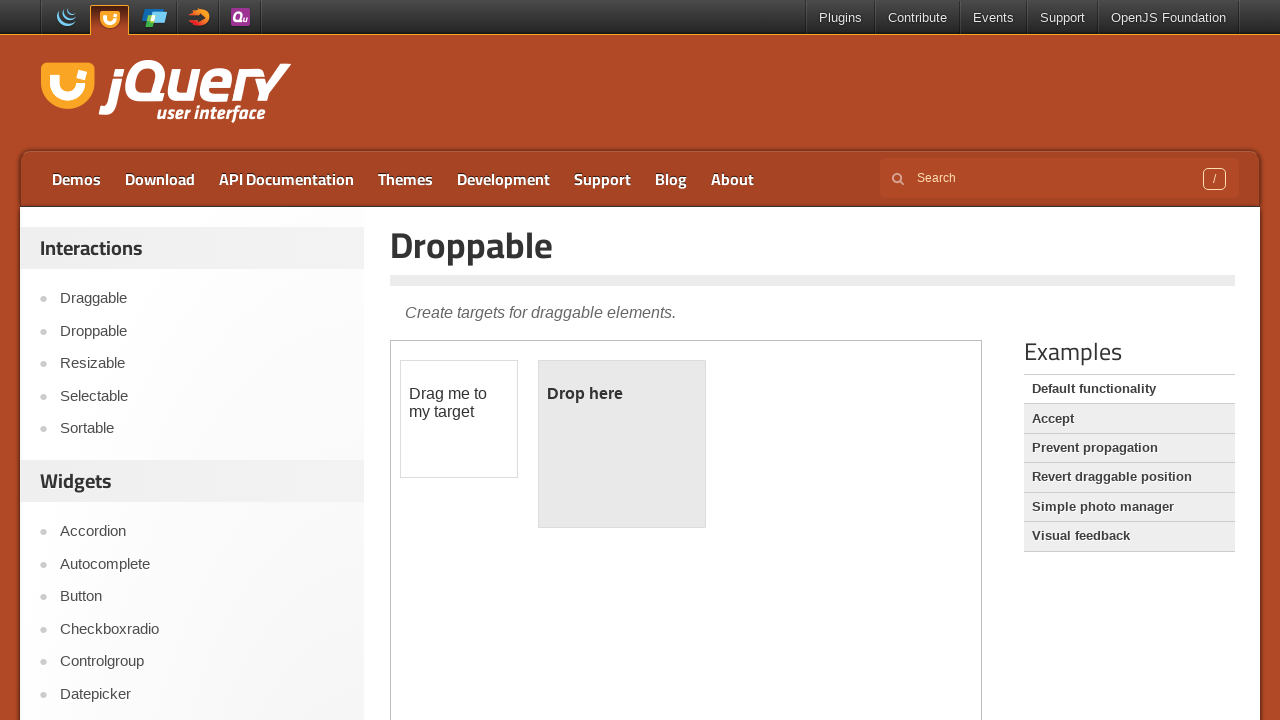

Located target droppable element with id 'droppable'
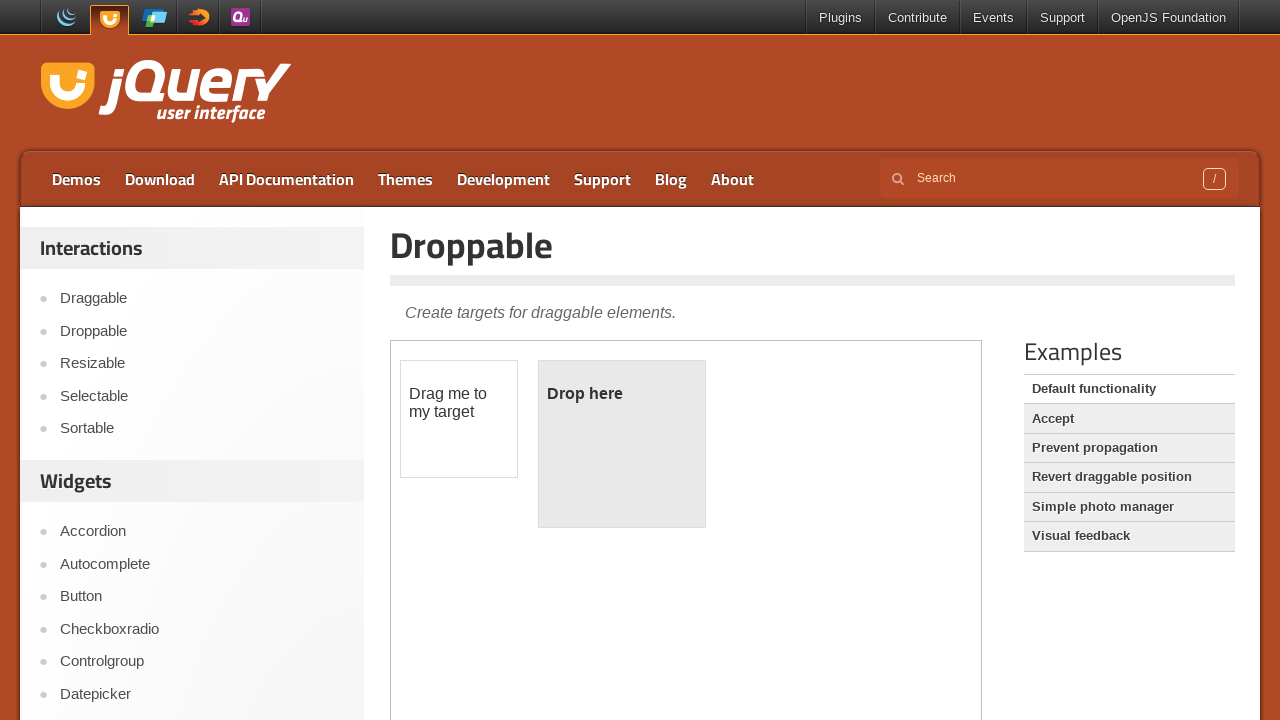

Hovered over source draggable element at (459, 419) on iframe >> nth=0 >> internal:control=enter-frame >> #draggable
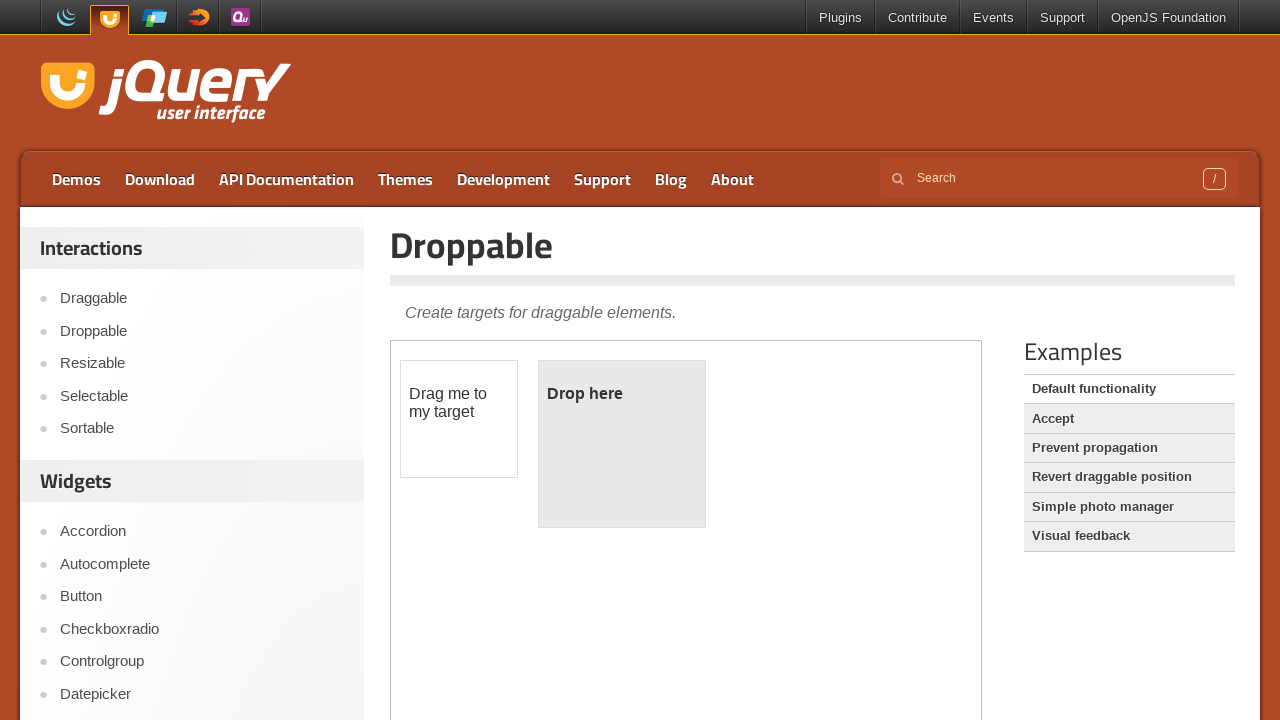

Pressed mouse button down on source element at (459, 419)
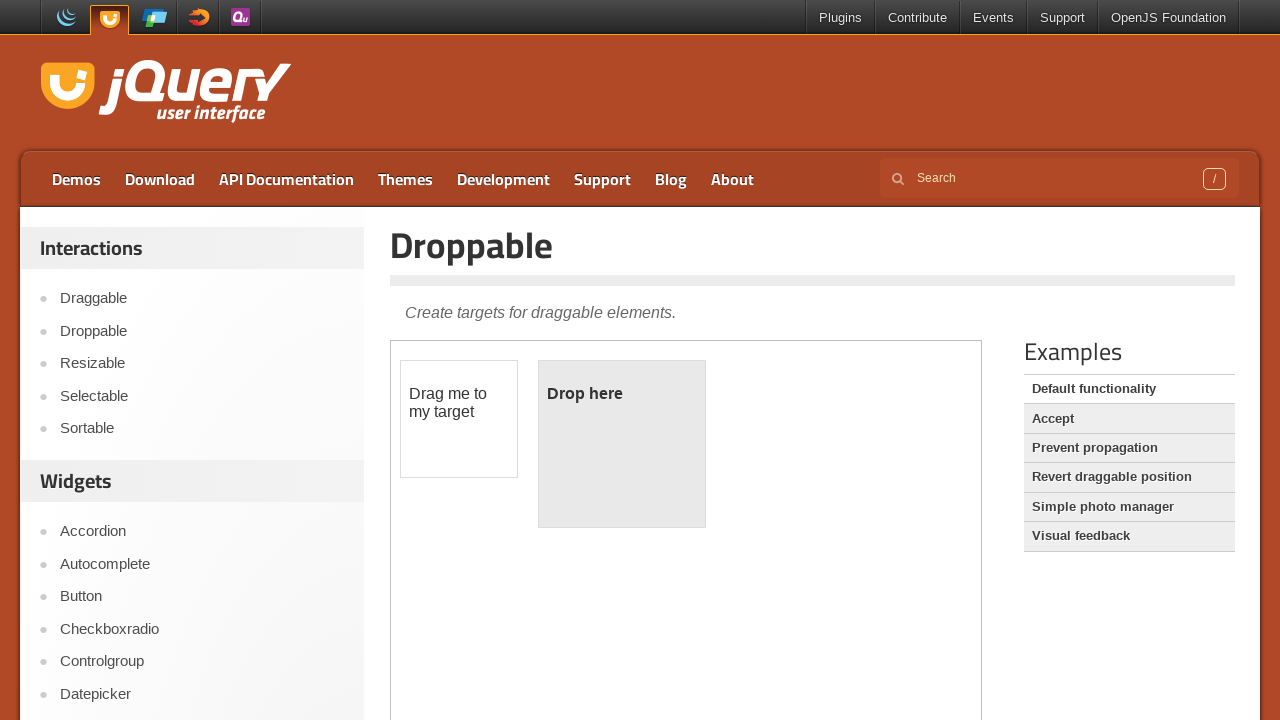

Moved mouse to target droppable element at (622, 444) on iframe >> nth=0 >> internal:control=enter-frame >> #droppable
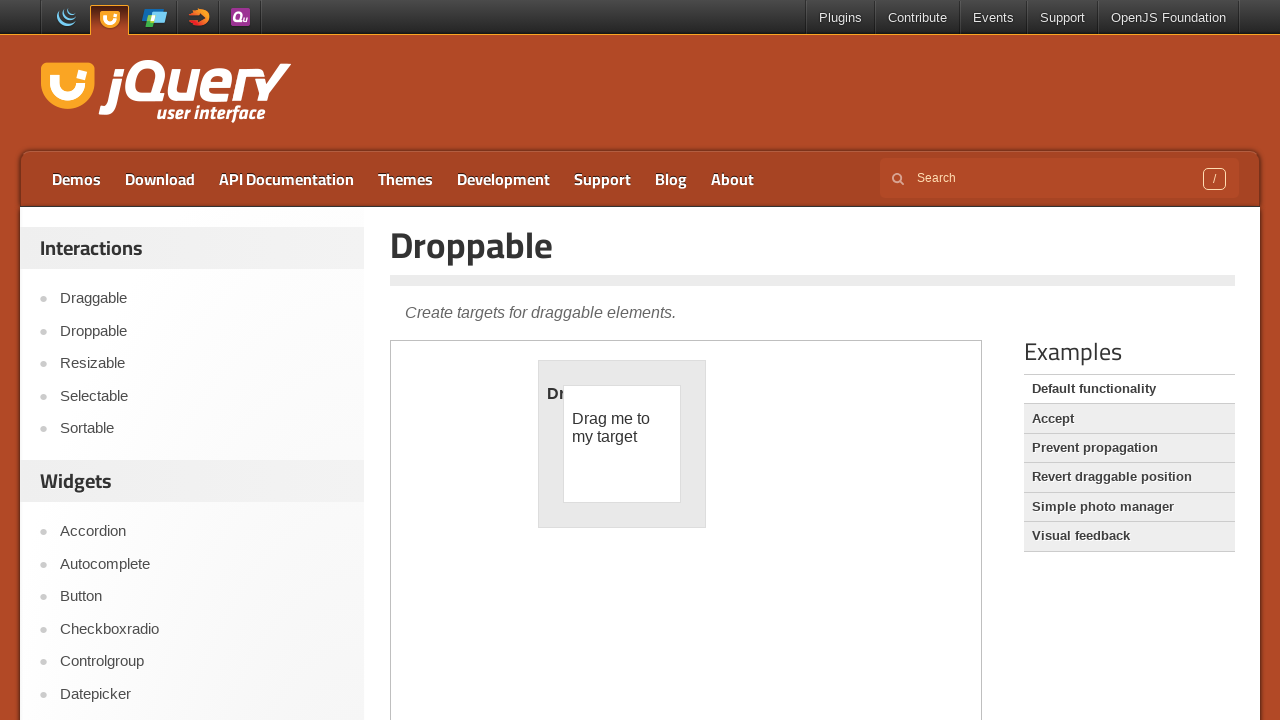

Released mouse button to complete drag and drop at (622, 444)
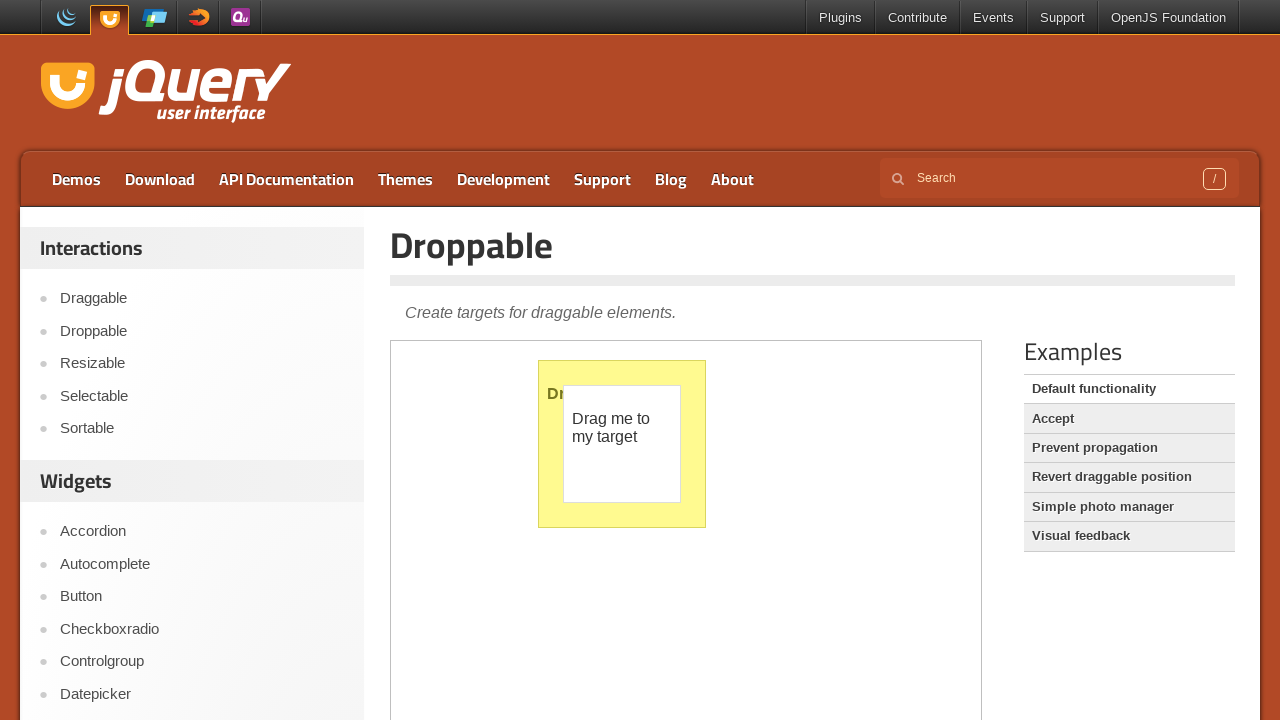

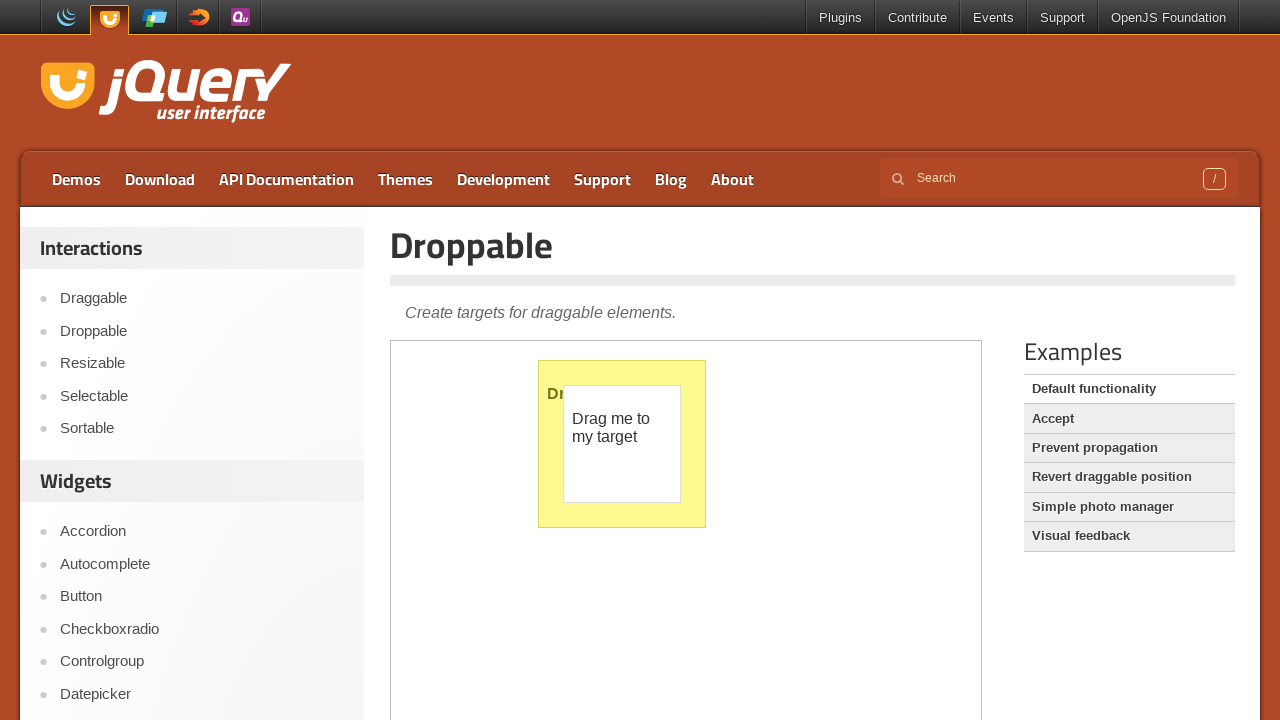